Tests a username generator website by clicking the "fill all random" button to auto-populate form fields, then enabling underscore and dot options, and submitting the form to generate usernames.

Starting URL: https://www.name-generator.org.uk/username/

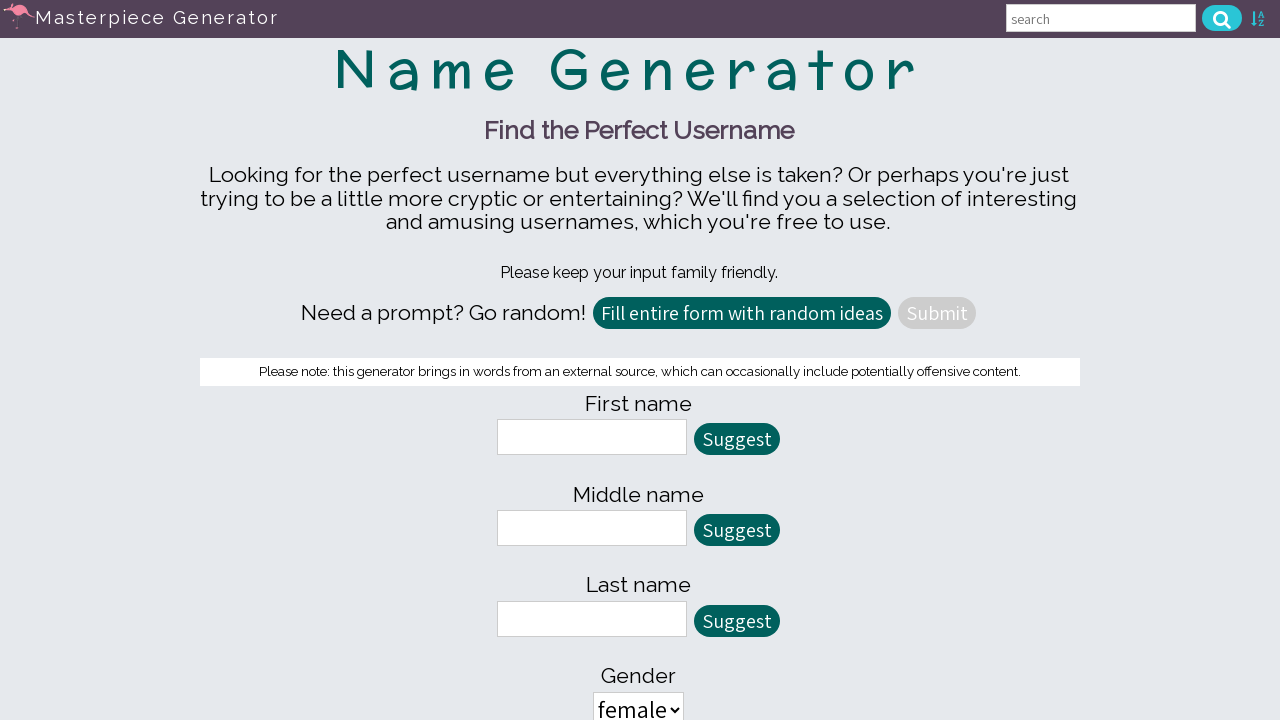

Clicked 'fill all random' button to auto-populate form fields at (742, 313) on #fill_all
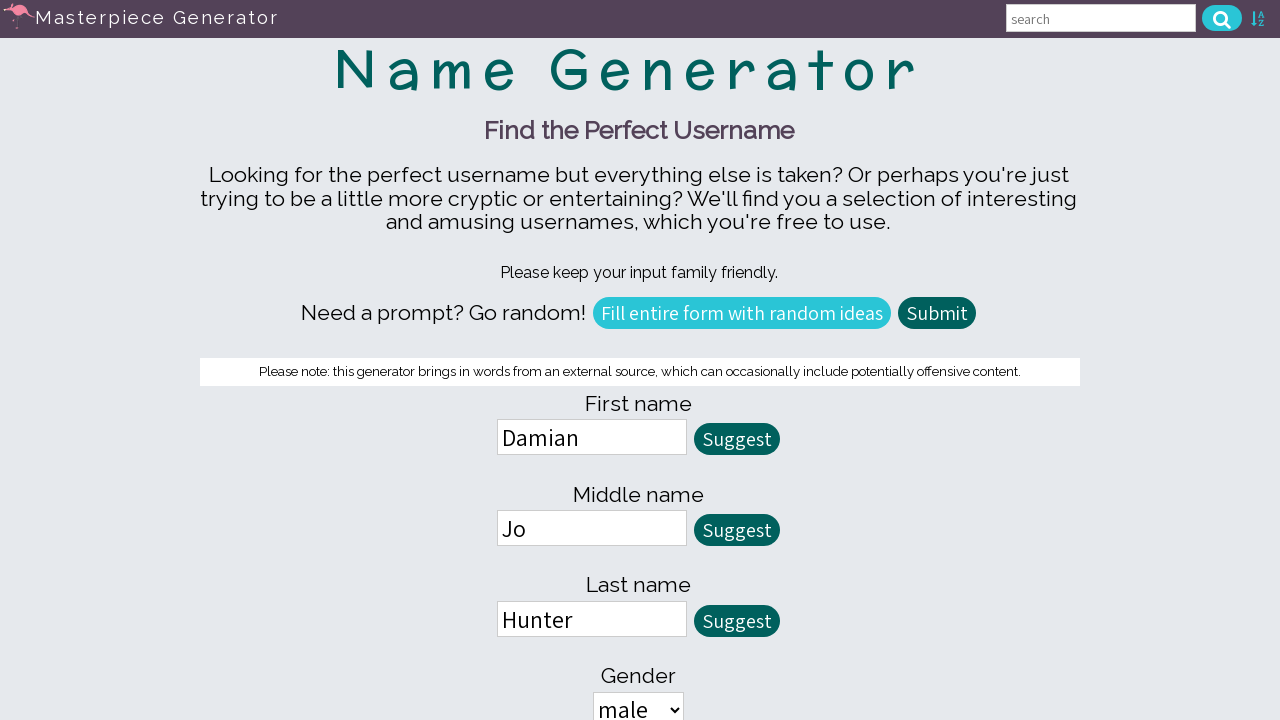

Form fields populated and ready
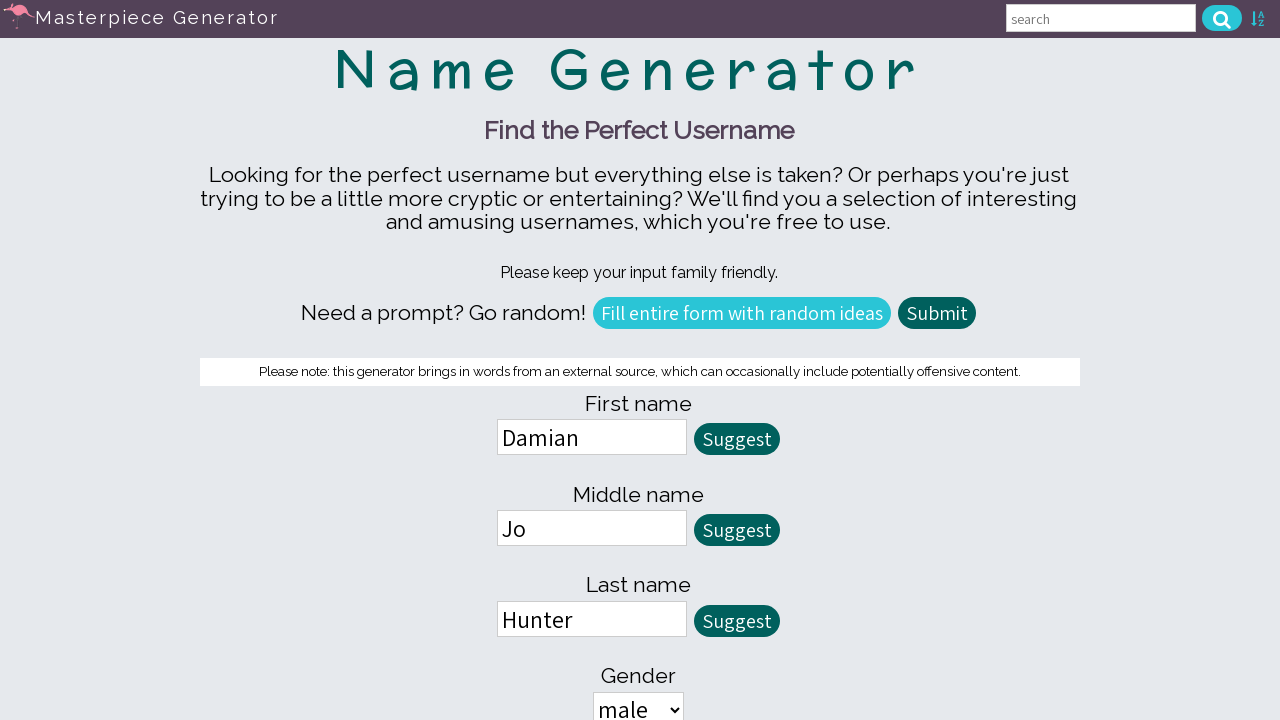

Enabled underscore option at (478, 361) on input[name='allow_underscores']
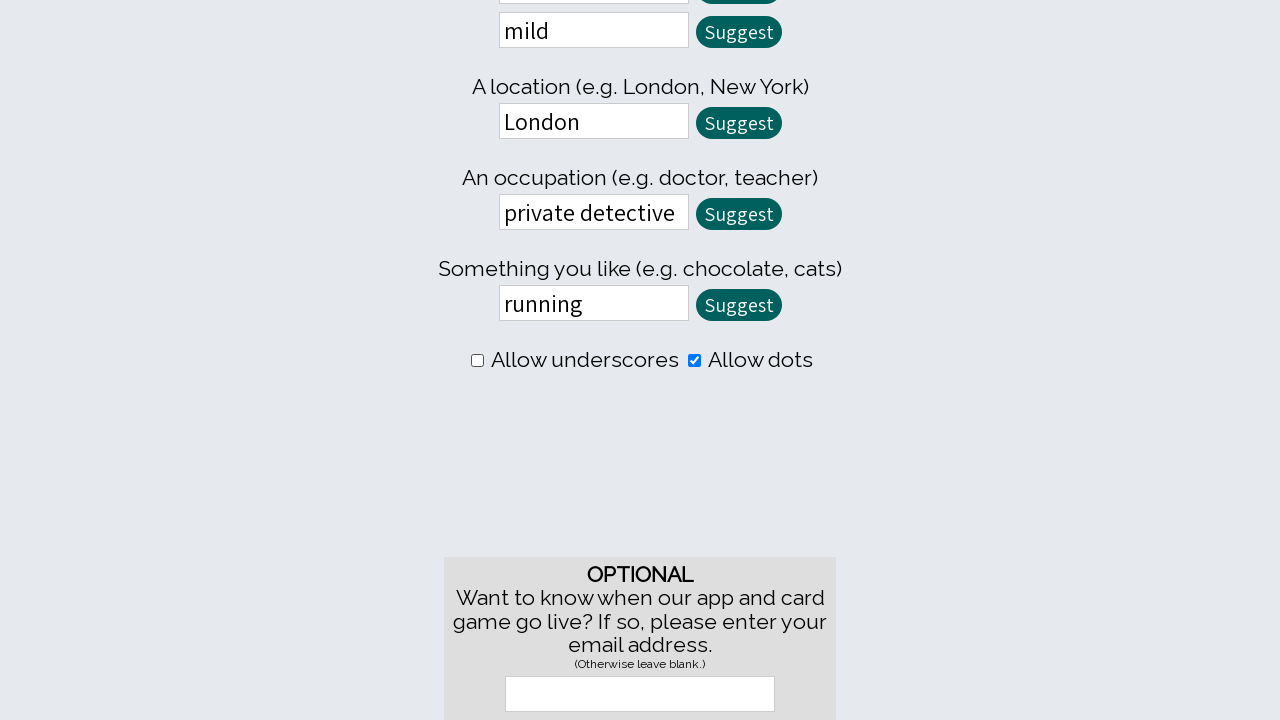

Enabled dot option at (694, 361) on input[name='allow_dots']
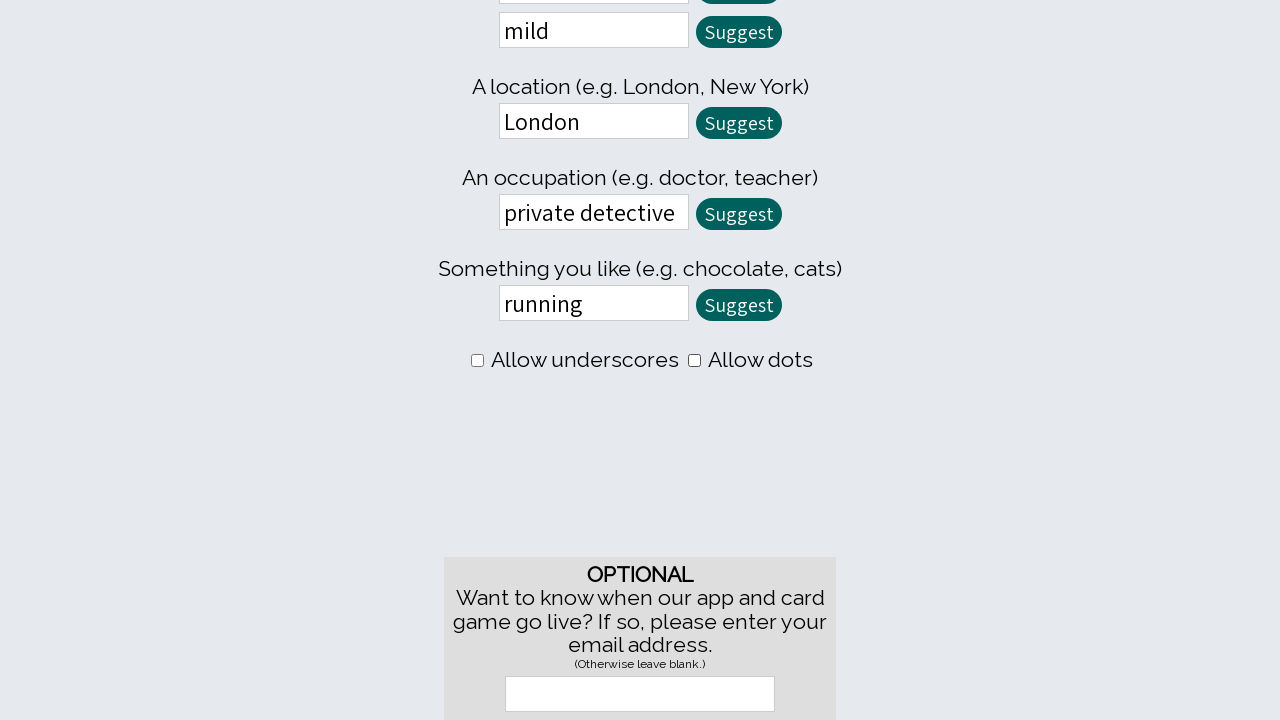

Clicked submit button to generate usernames at (937, 313) on #quick_submit
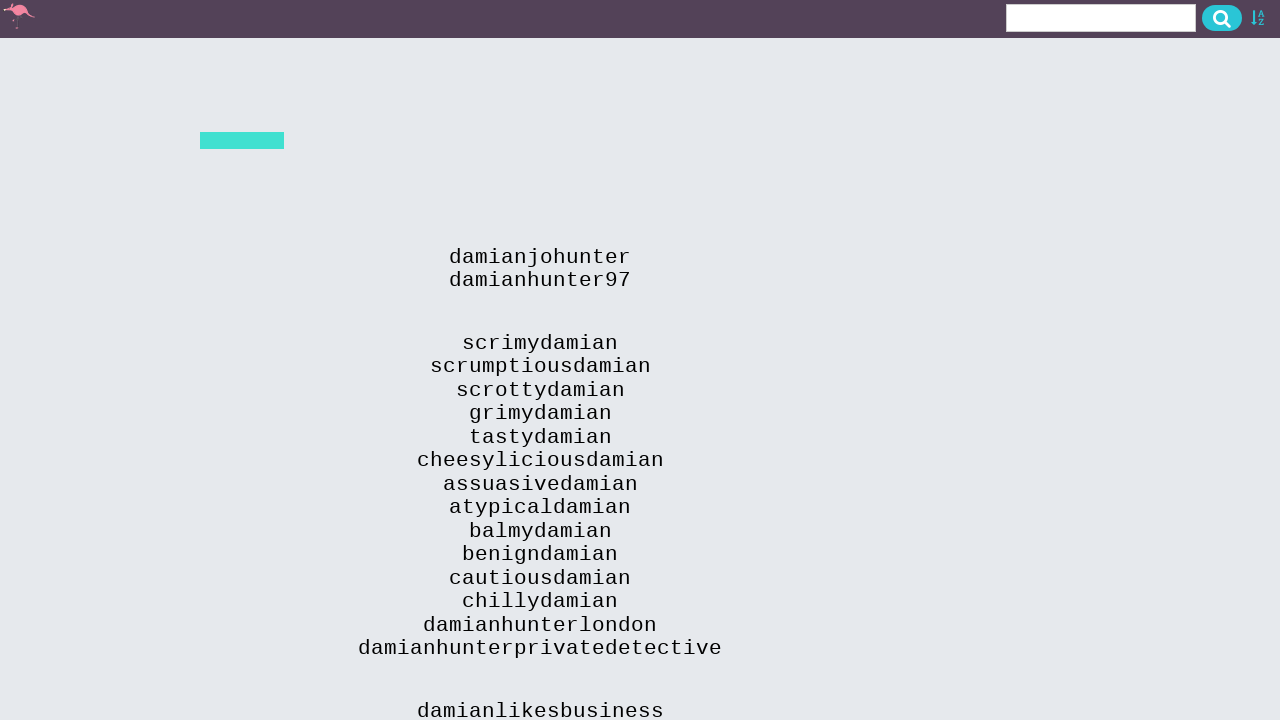

Waited for results to load
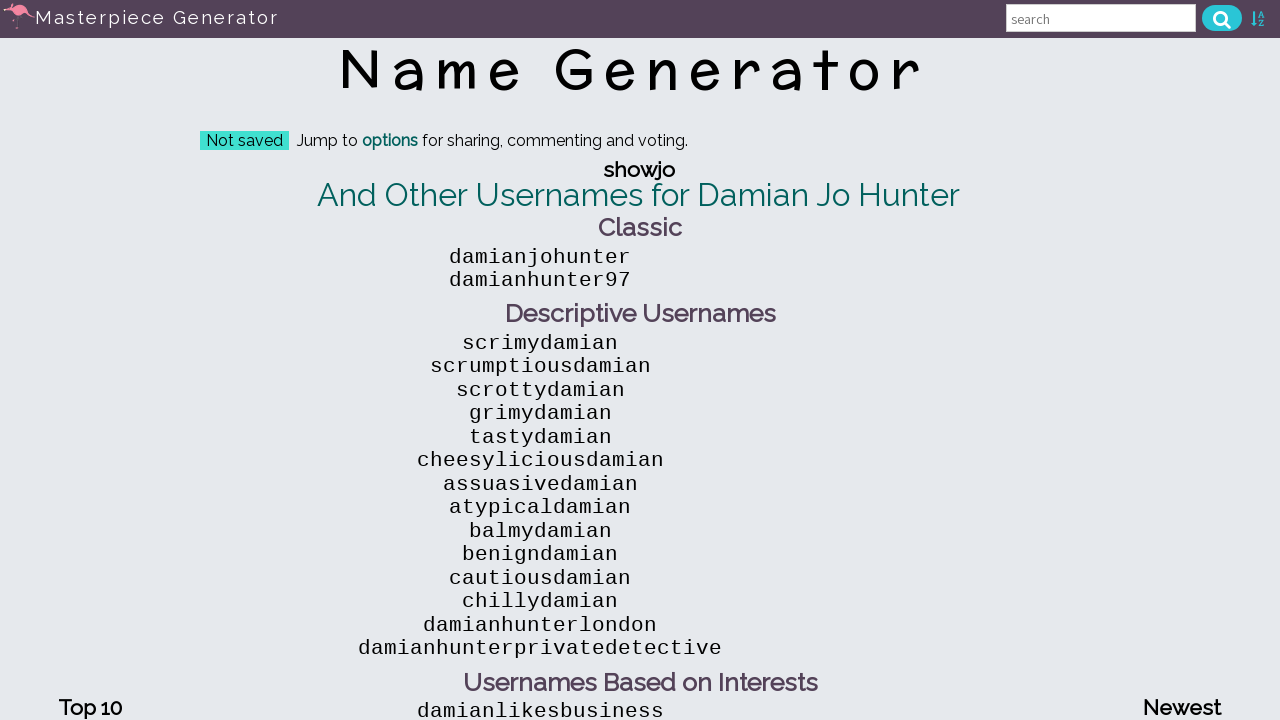

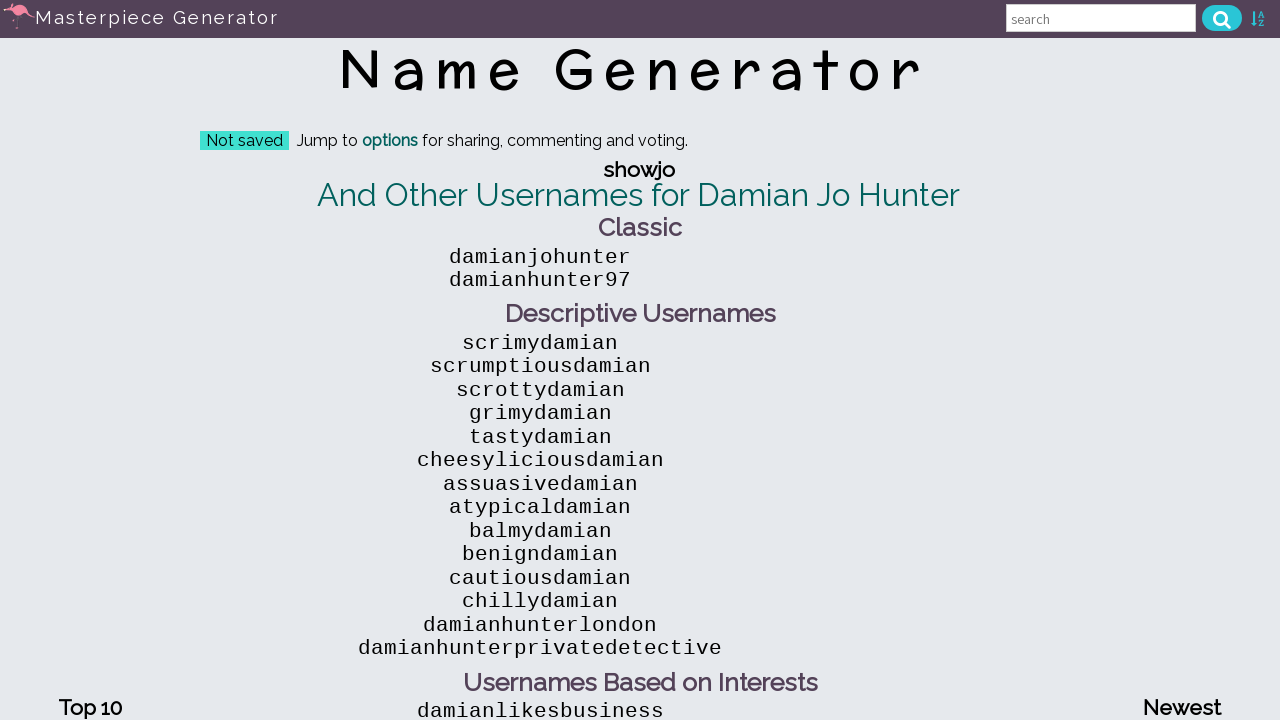